Navigates to Checkboxes page and verifies checkbox selection state

Starting URL: https://the-internet.herokuapp.com

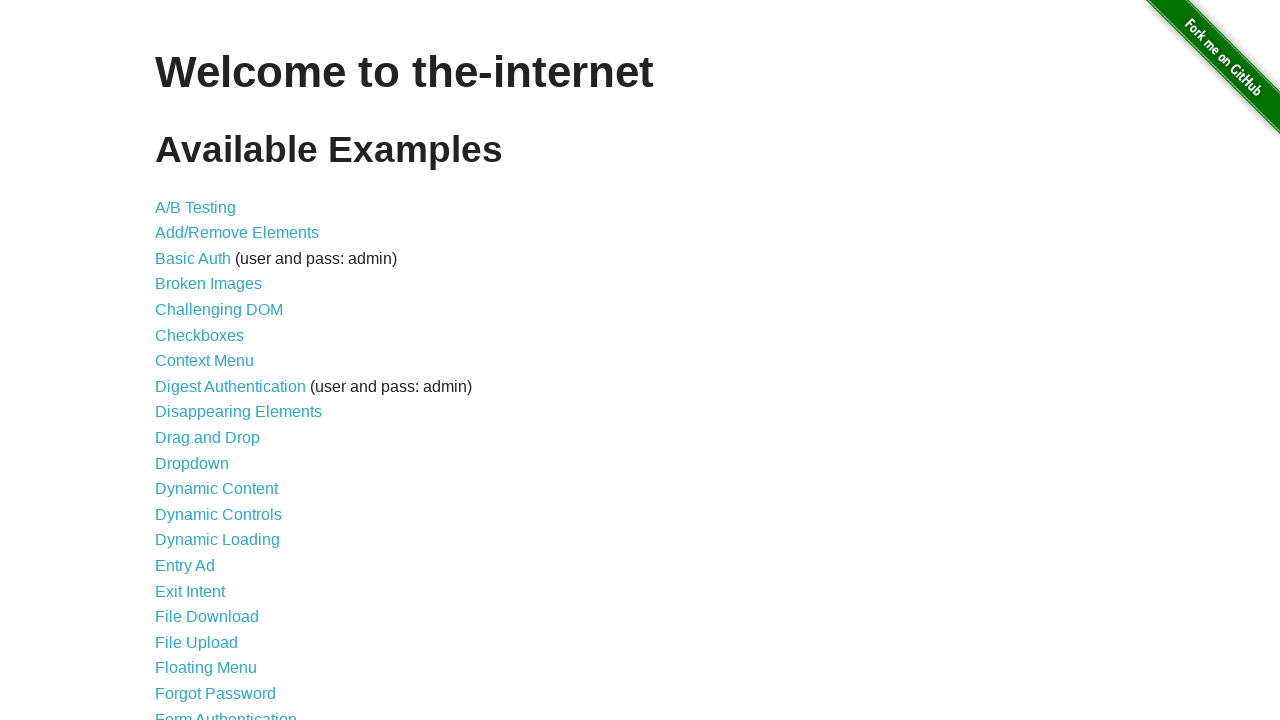

Clicked on Checkboxes link at (200, 335) on text=Checkboxes
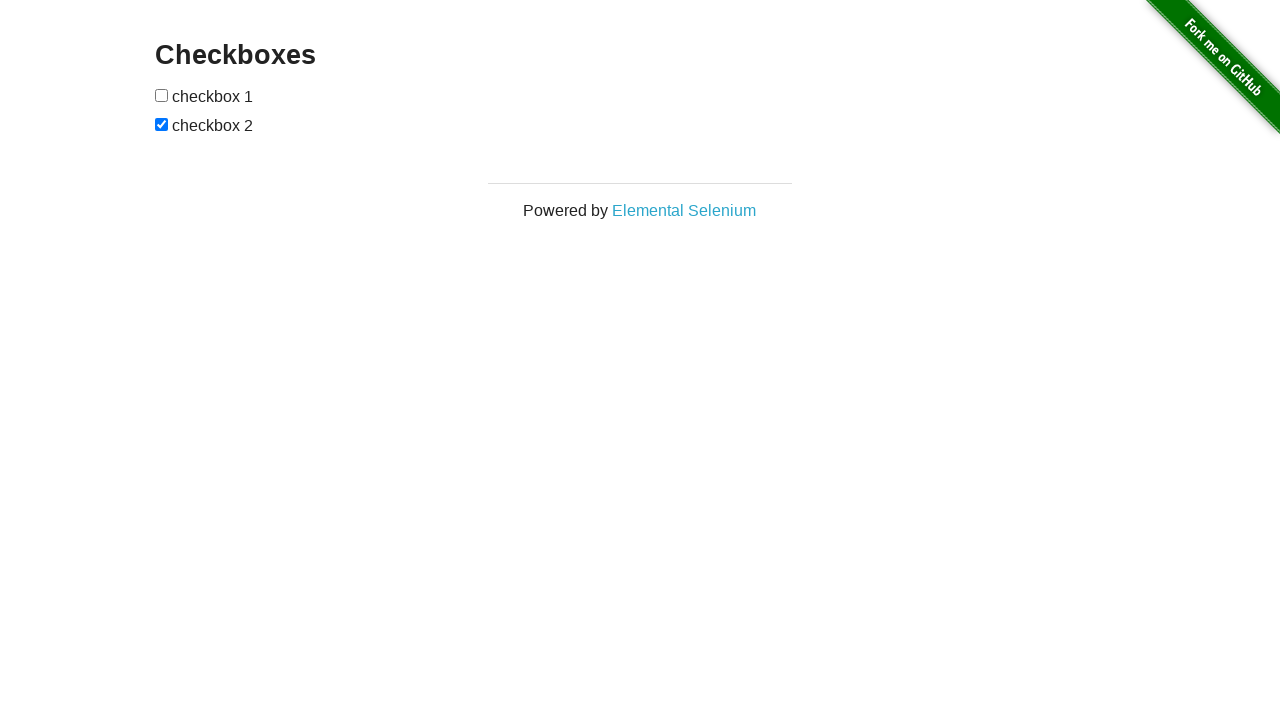

Navigated to Checkboxes page
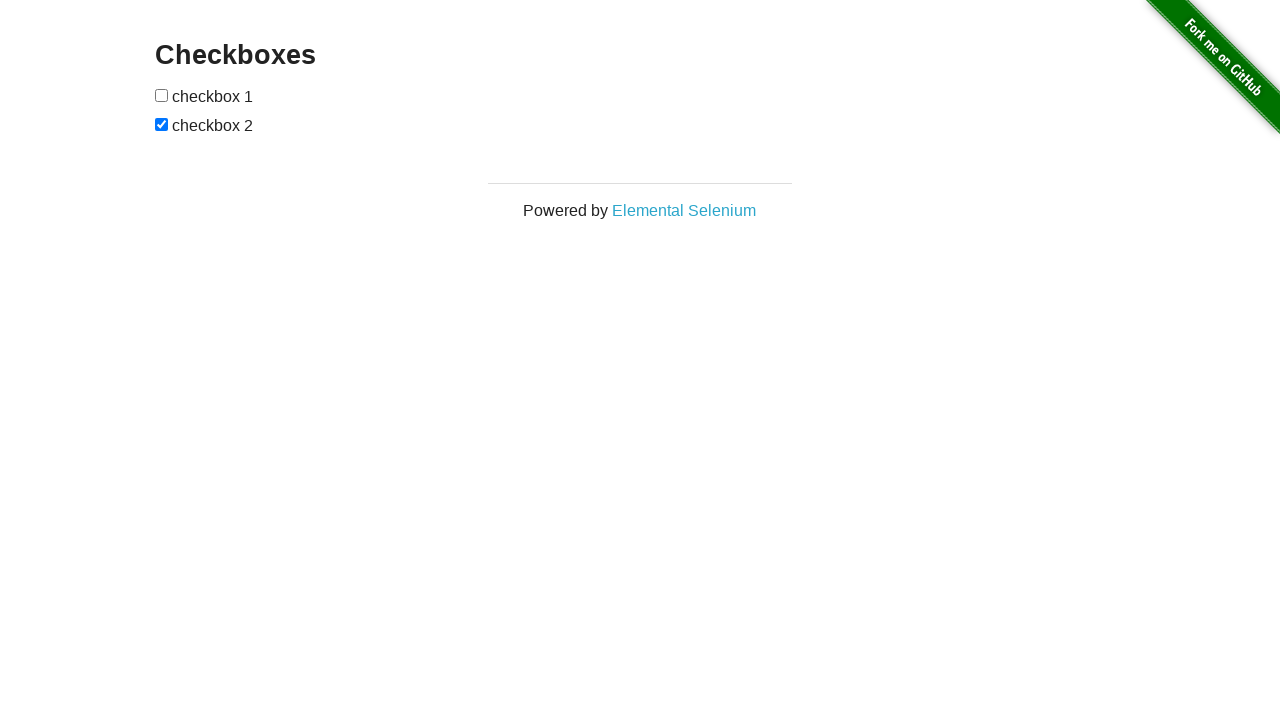

Second checkbox loaded on page
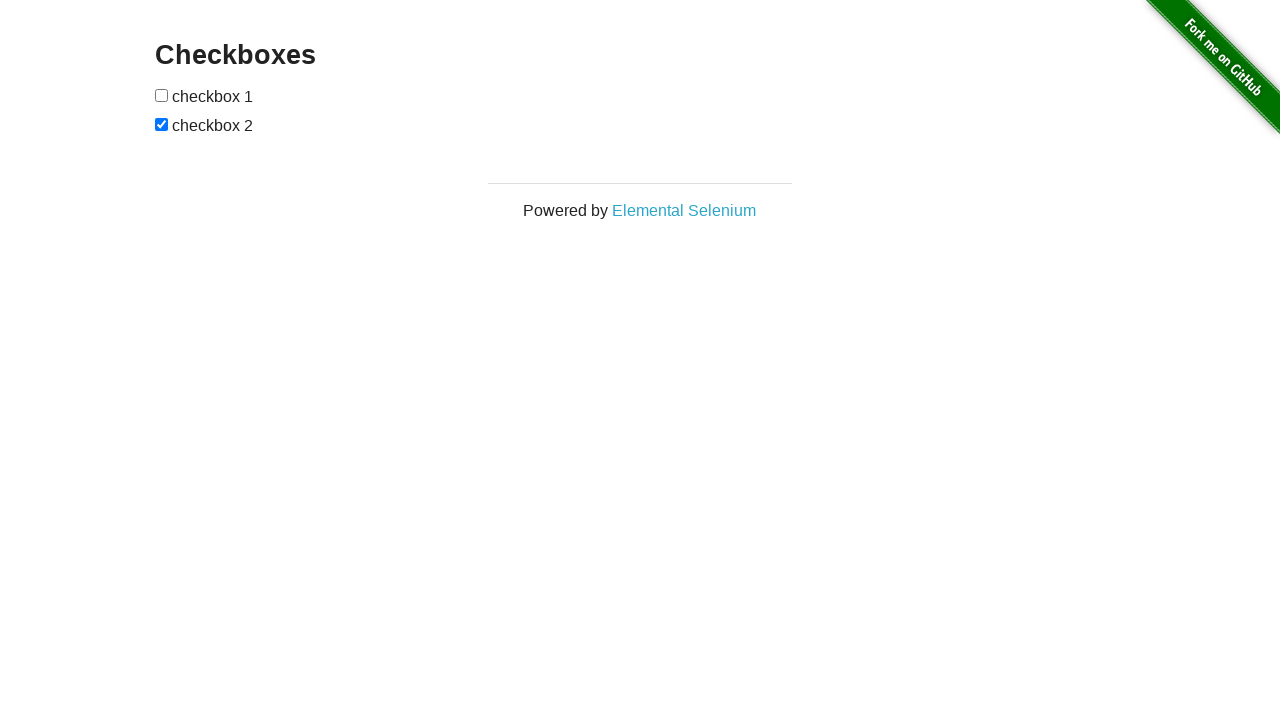

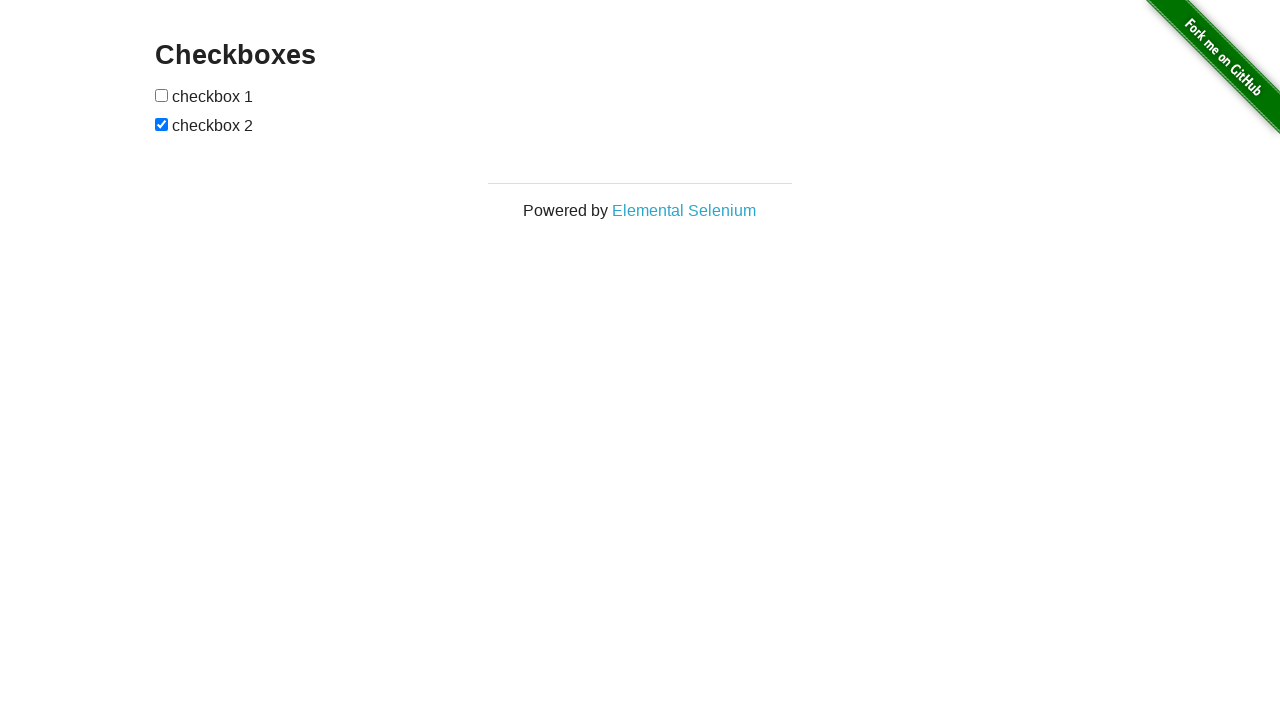